Tests that an image is displayed on the Broken Links - Images page

Starting URL: https://demoqa.com/

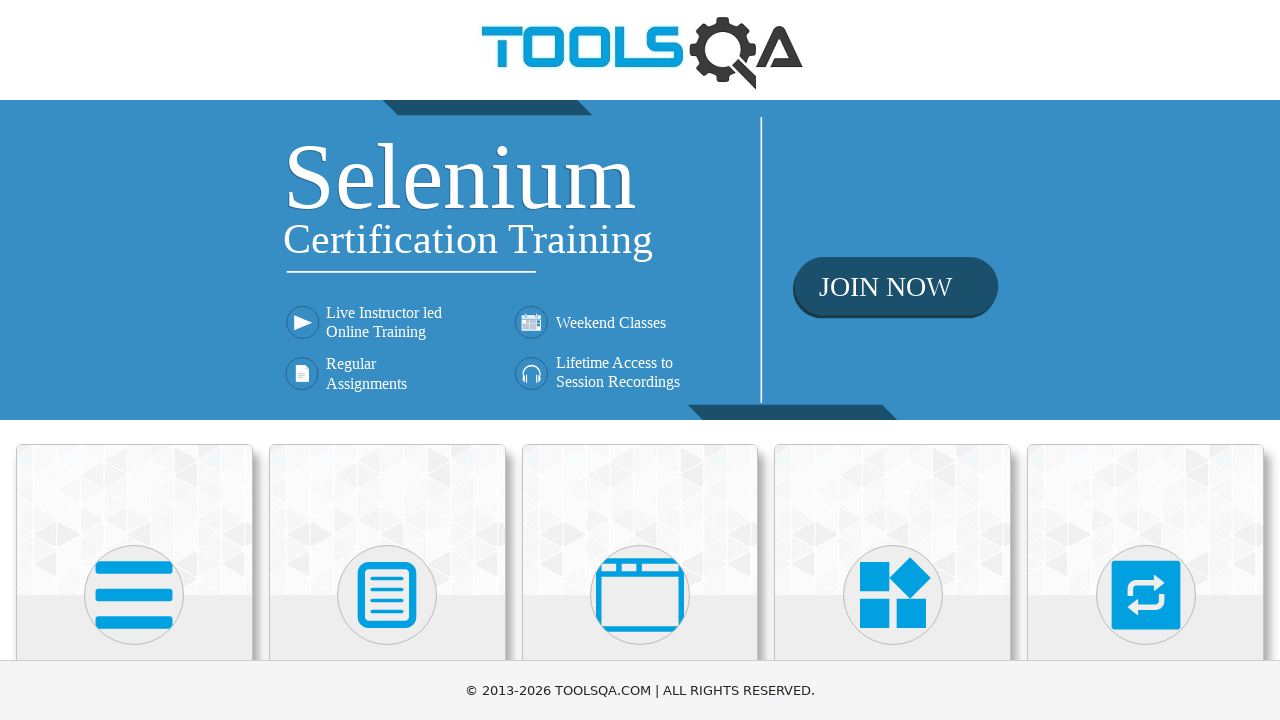

Clicked on Elements card at (134, 360) on xpath=//h5[text()='Elements']
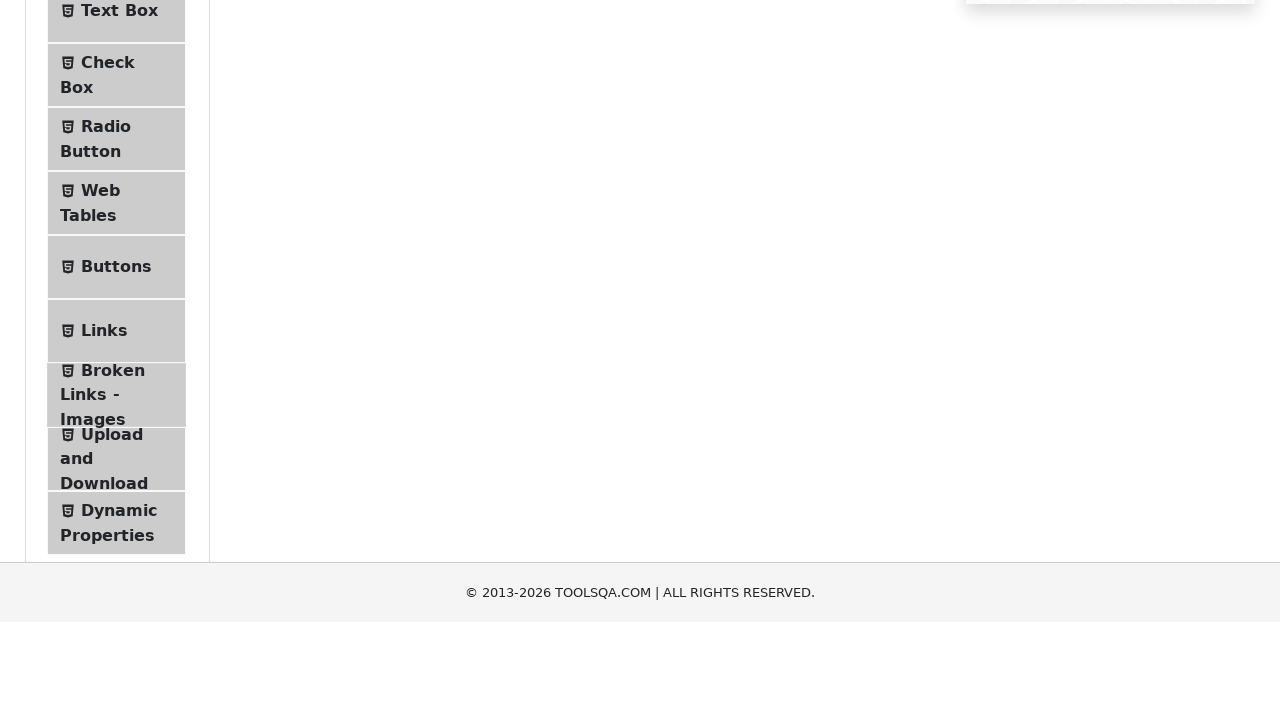

Clicked on Broken Links - Images menu item at (116, 645) on #item-6
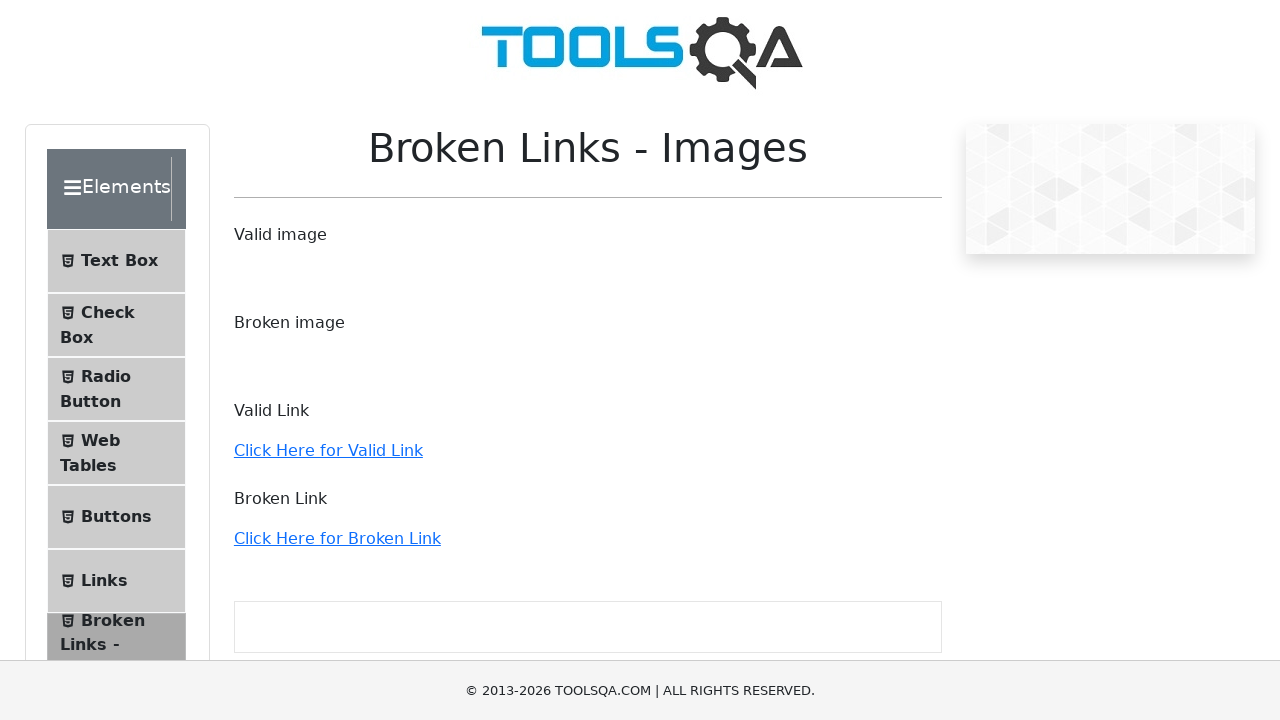

Image loaded and is visible on the Broken Links - Images page
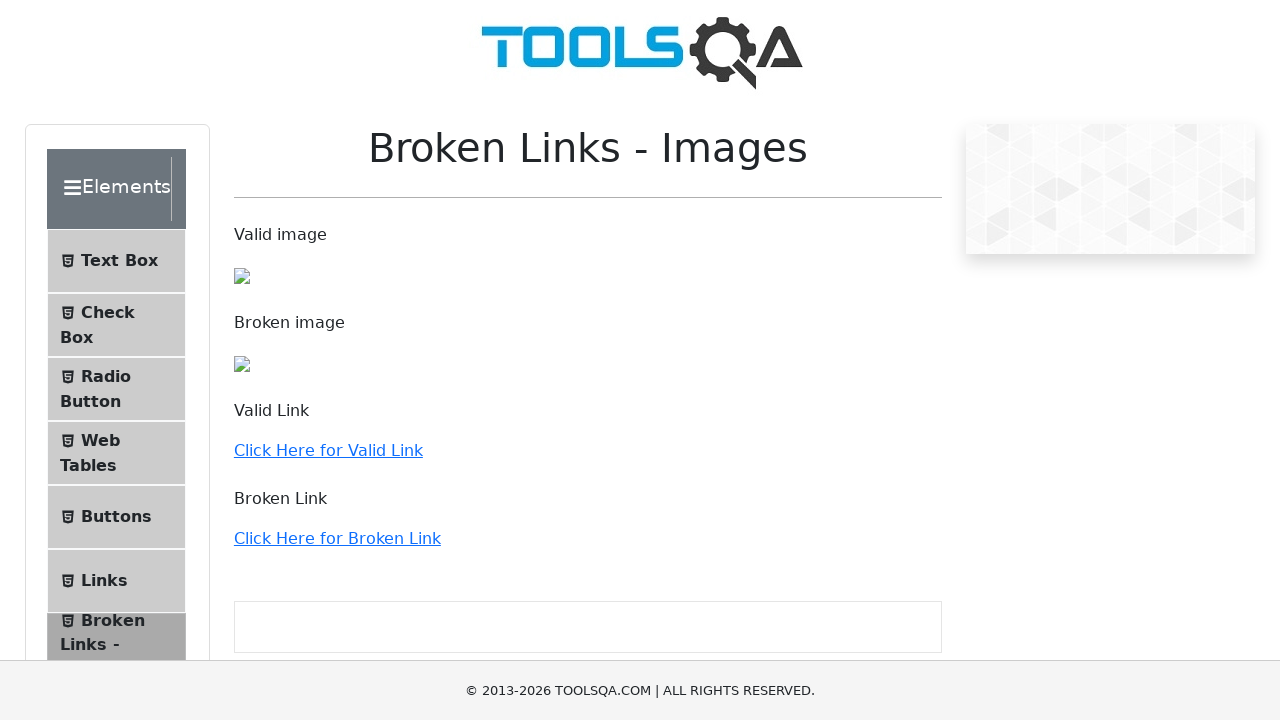

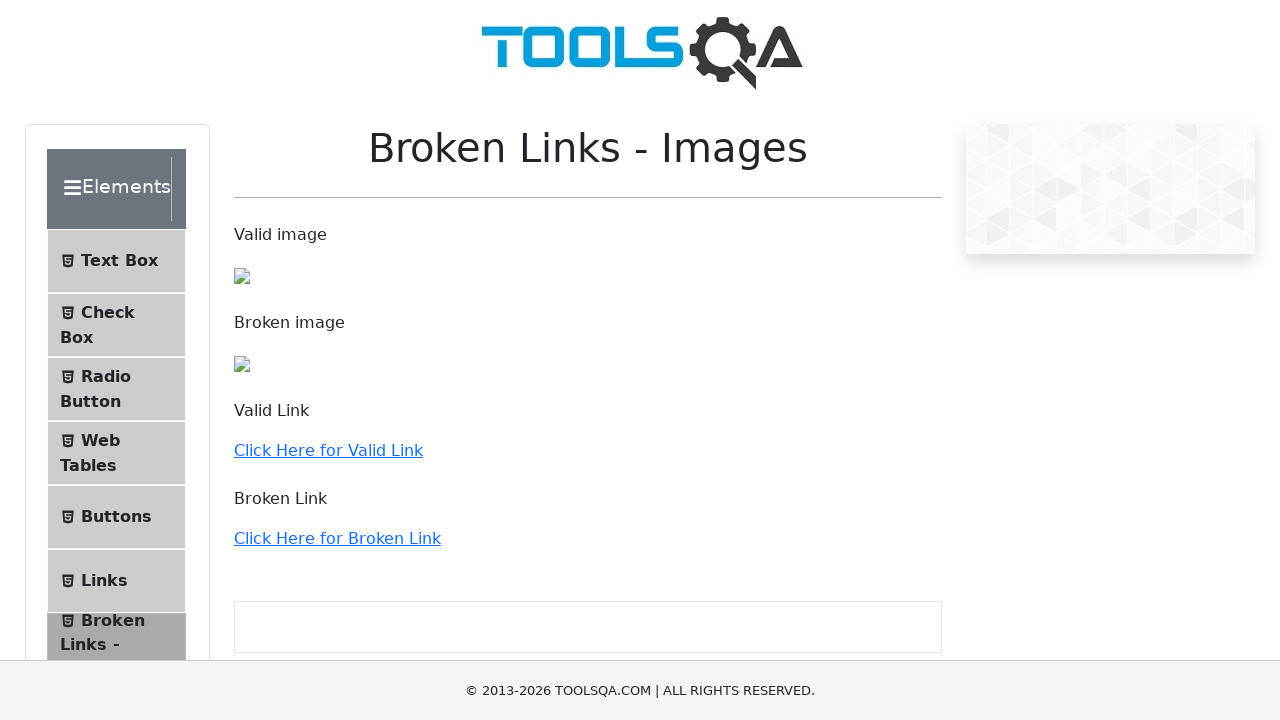